Tests invalid triangle error by entering sides that violate triangle inequality (1, 3, 4) and verifying error message

Starting URL: https://testpages.eviltester.com/styled/apps/triangle/triangle001.html

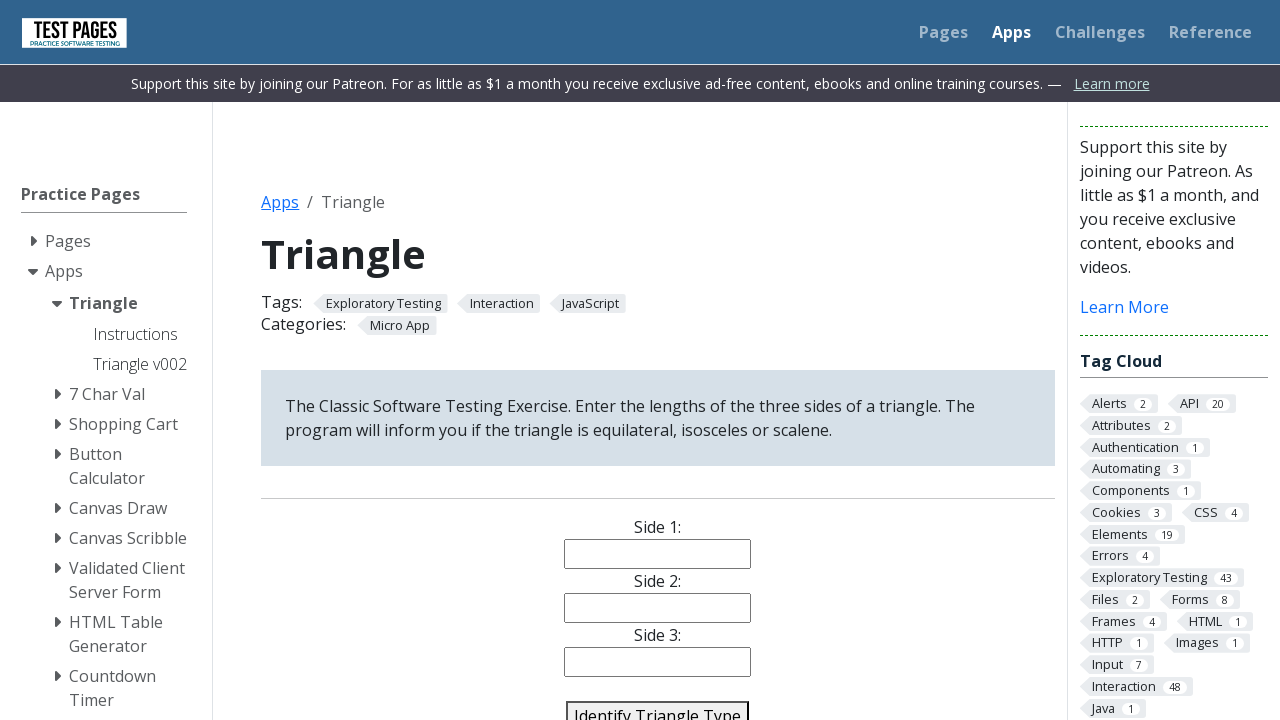

Cleared side 1 input field on #side1
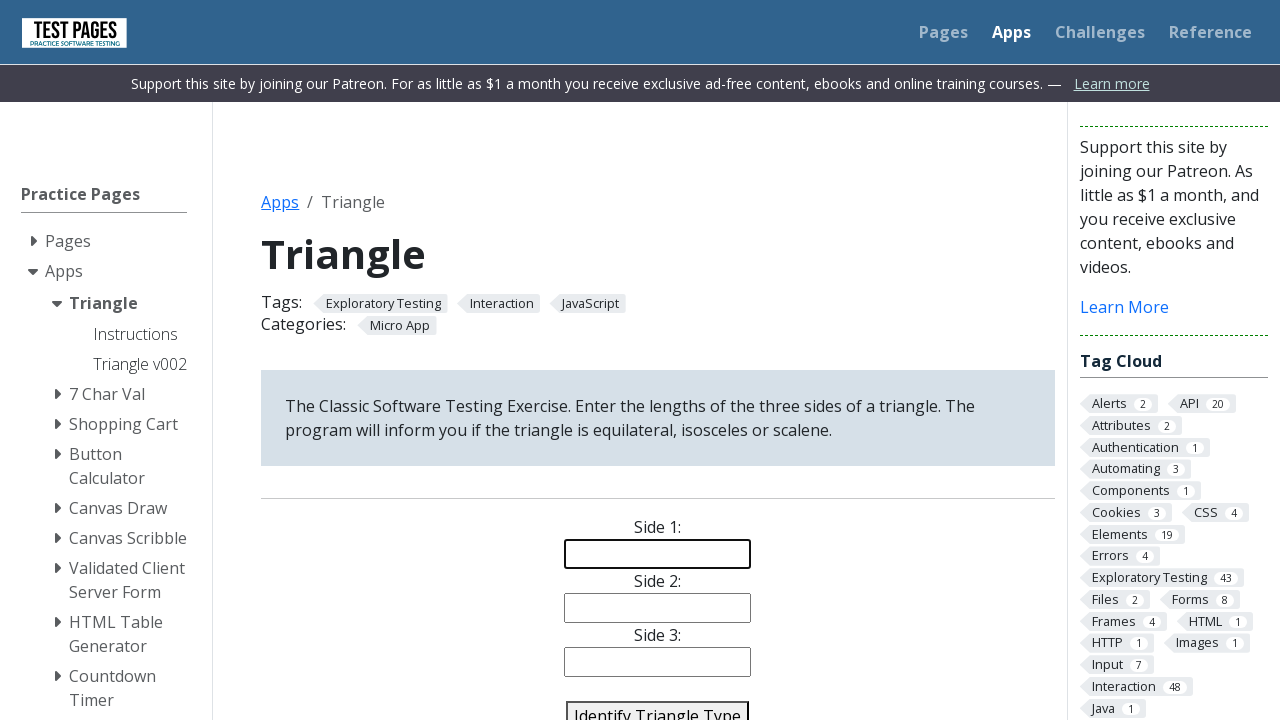

Cleared side 2 input field on #side2
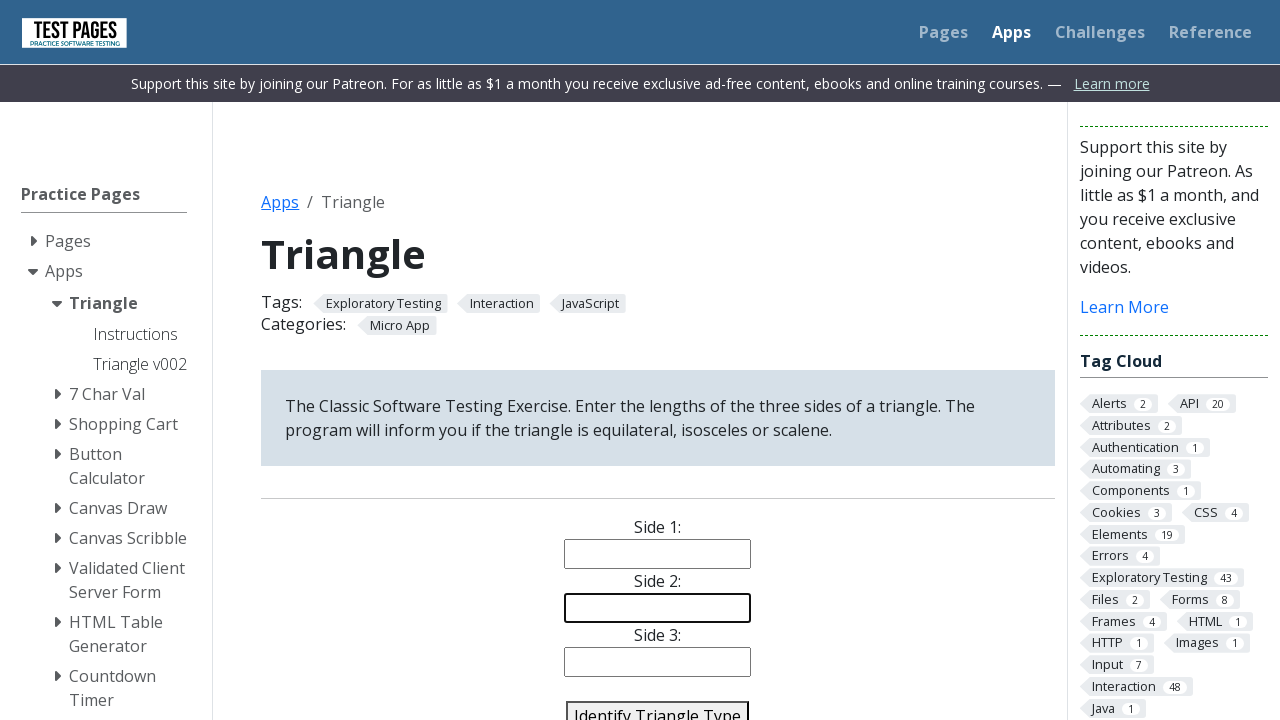

Cleared side 3 input field on #side3
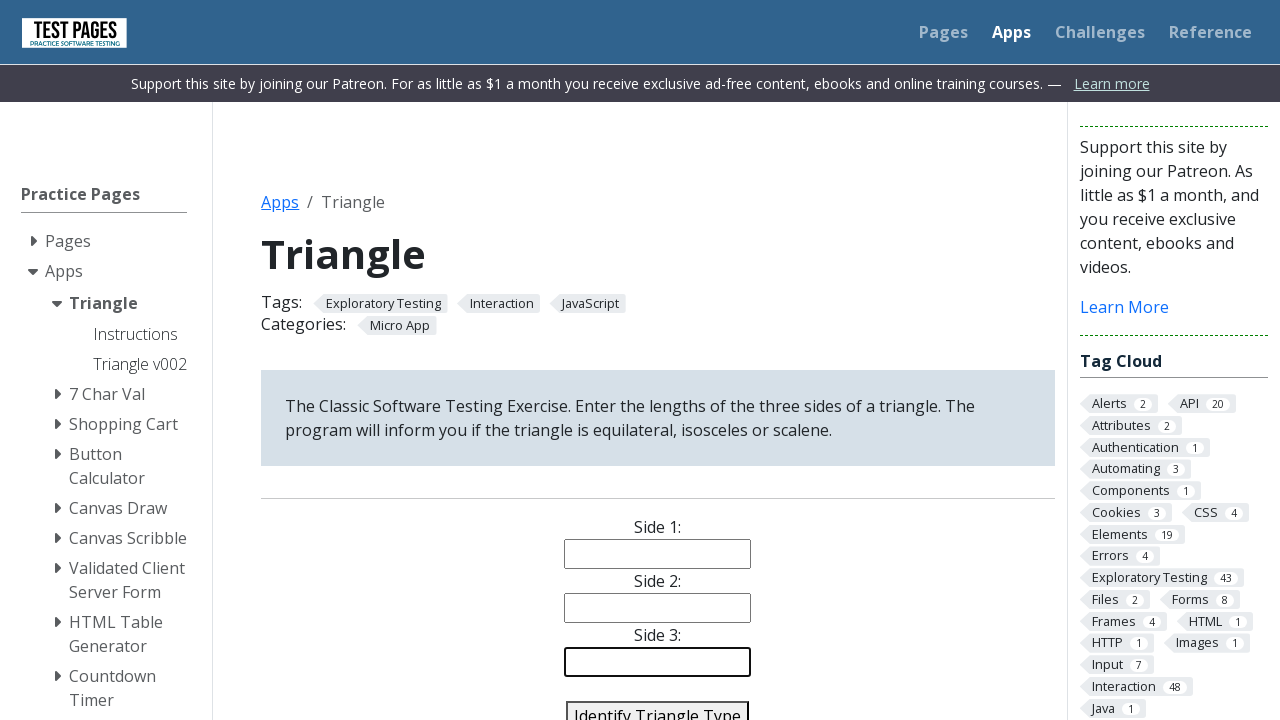

Entered '1' for side 1 (invalid triangle inequality) on #side1
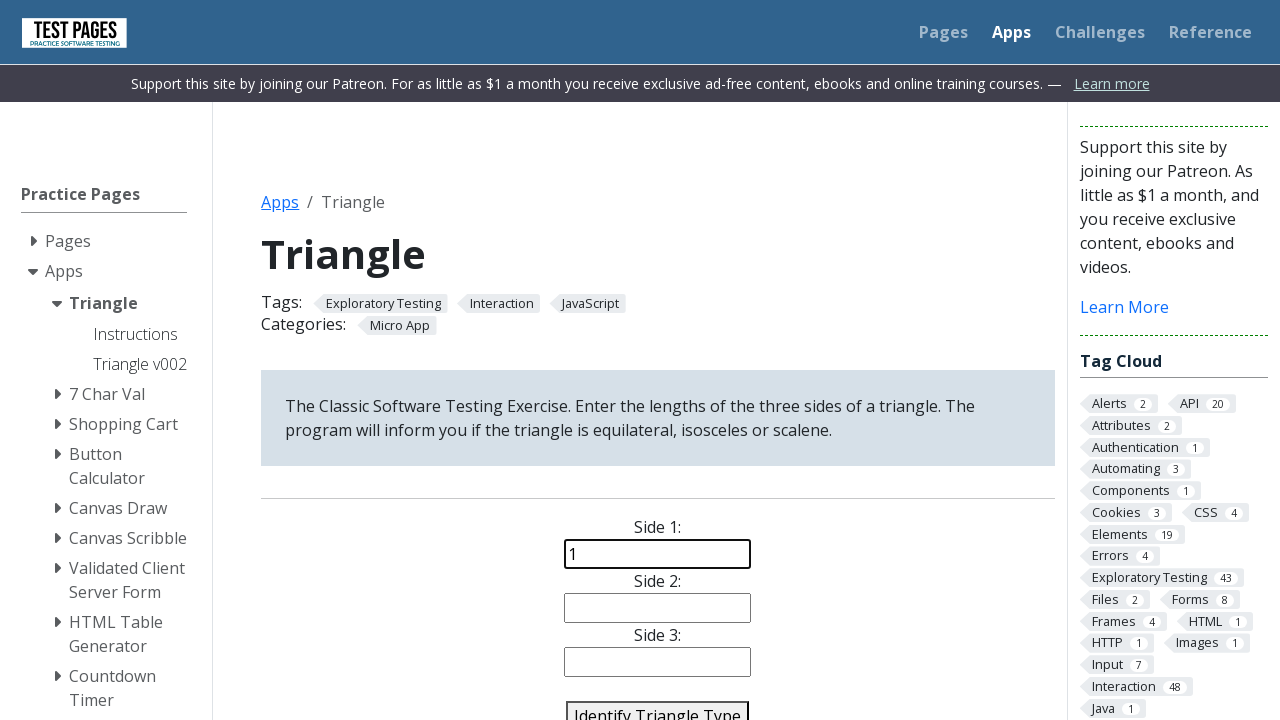

Entered '3' for side 2 (invalid triangle inequality) on #side2
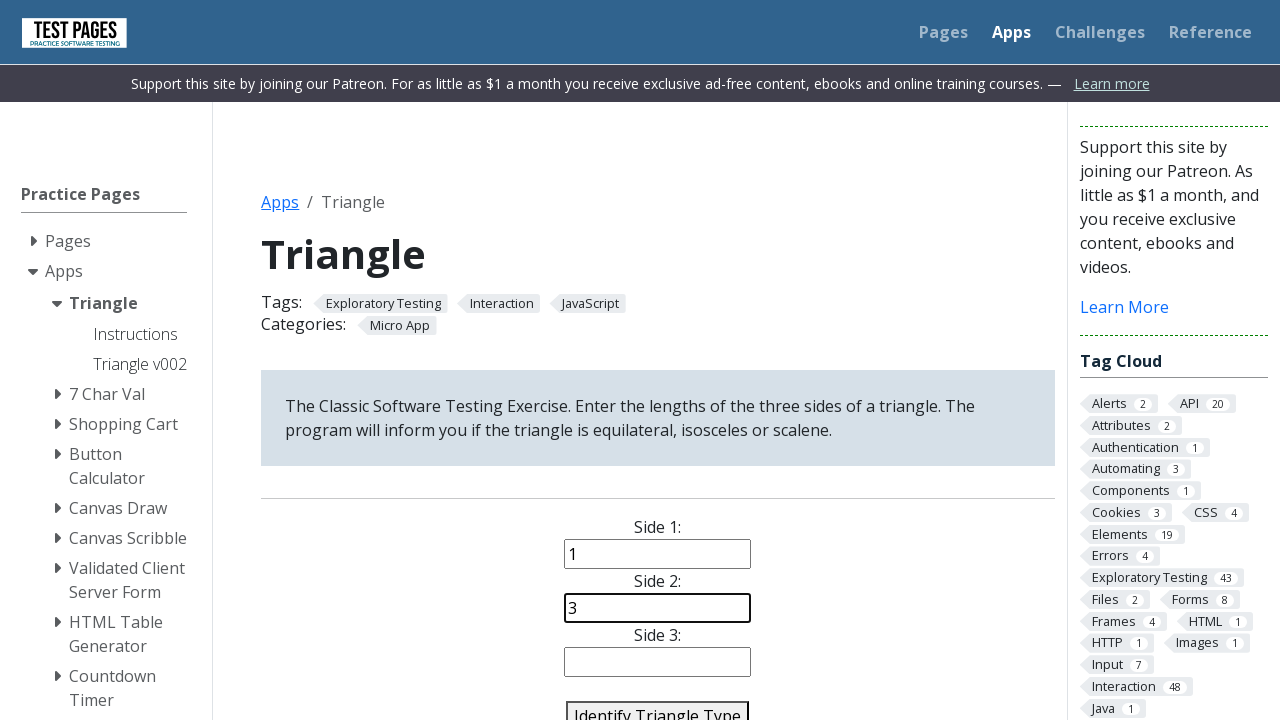

Entered '4' for side 3 (invalid triangle inequality) on #side3
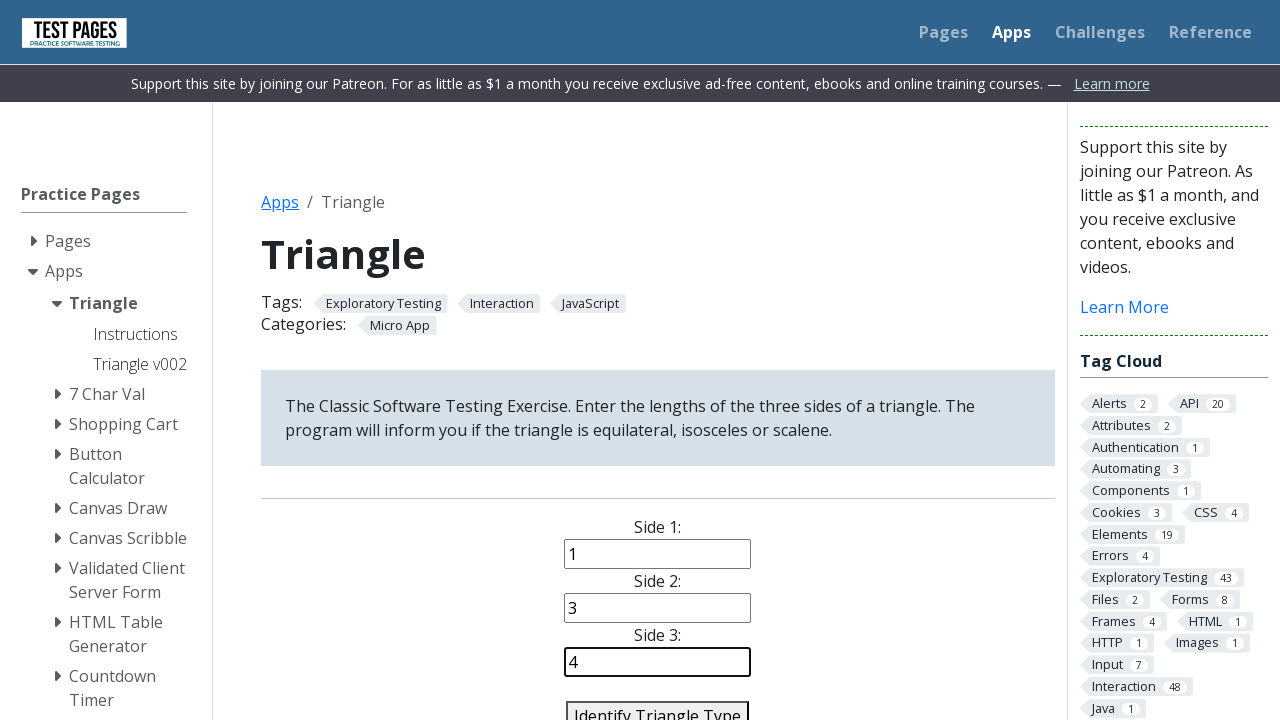

Clicked calculate button to check triangle validity at (658, 705) on #identify-triangle-action
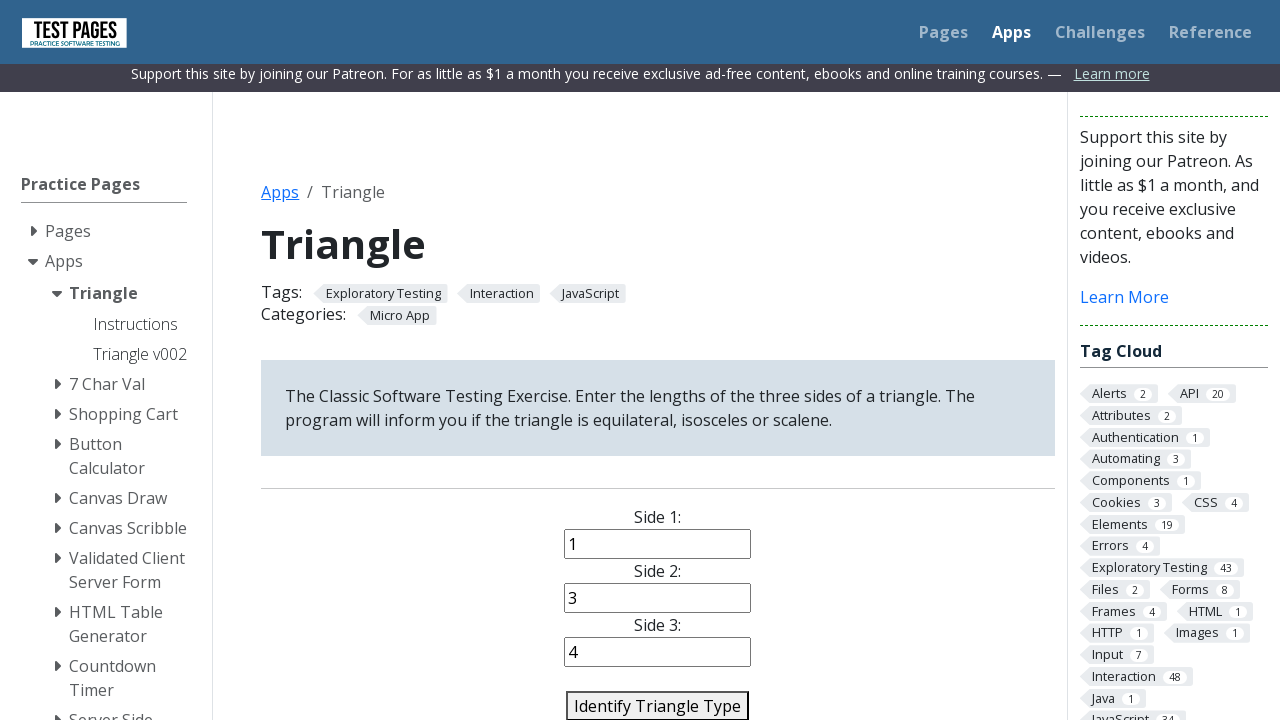

Triangle result element appeared
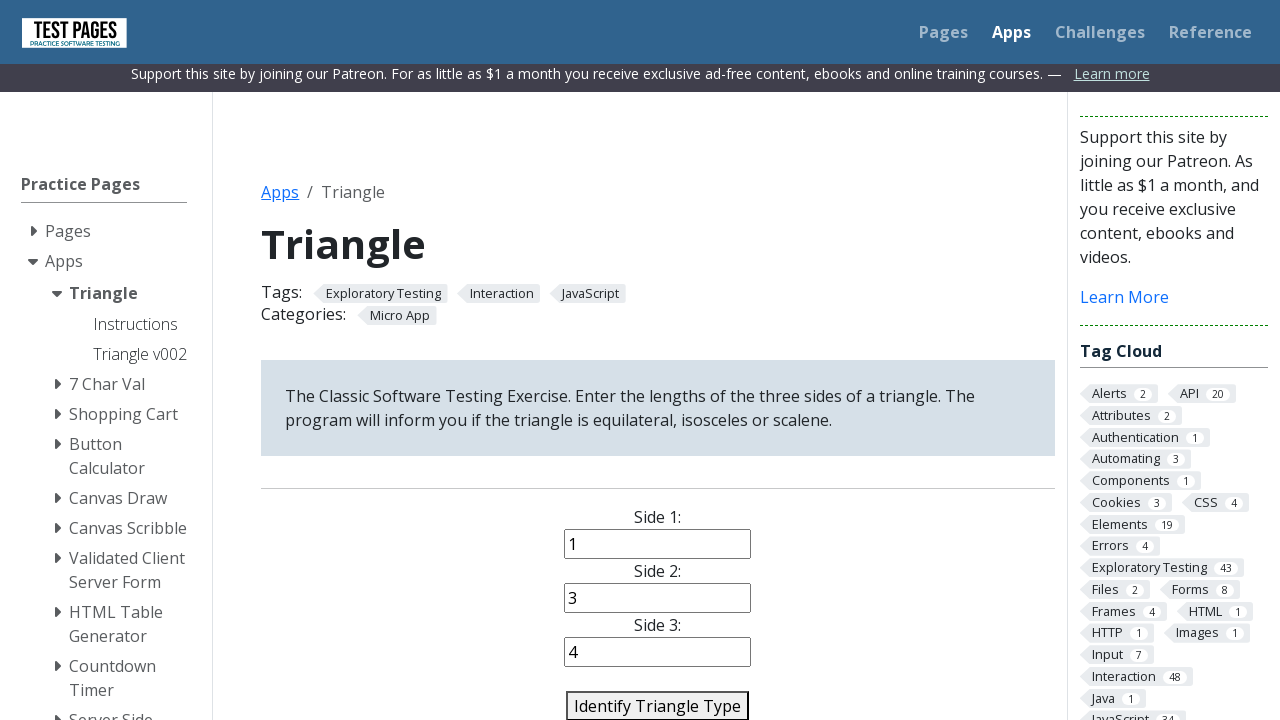

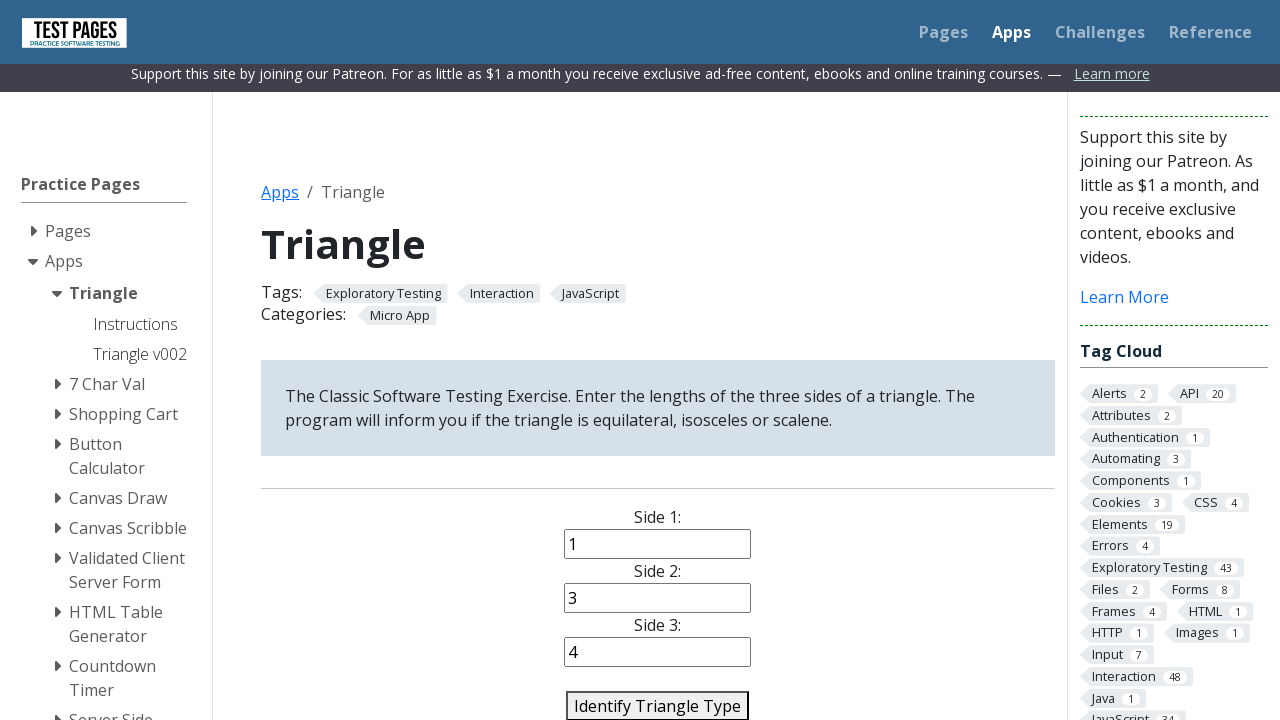